Tests date picker functionality by clearing and entering a new date value

Starting URL: https://demoqa.com/date-picker

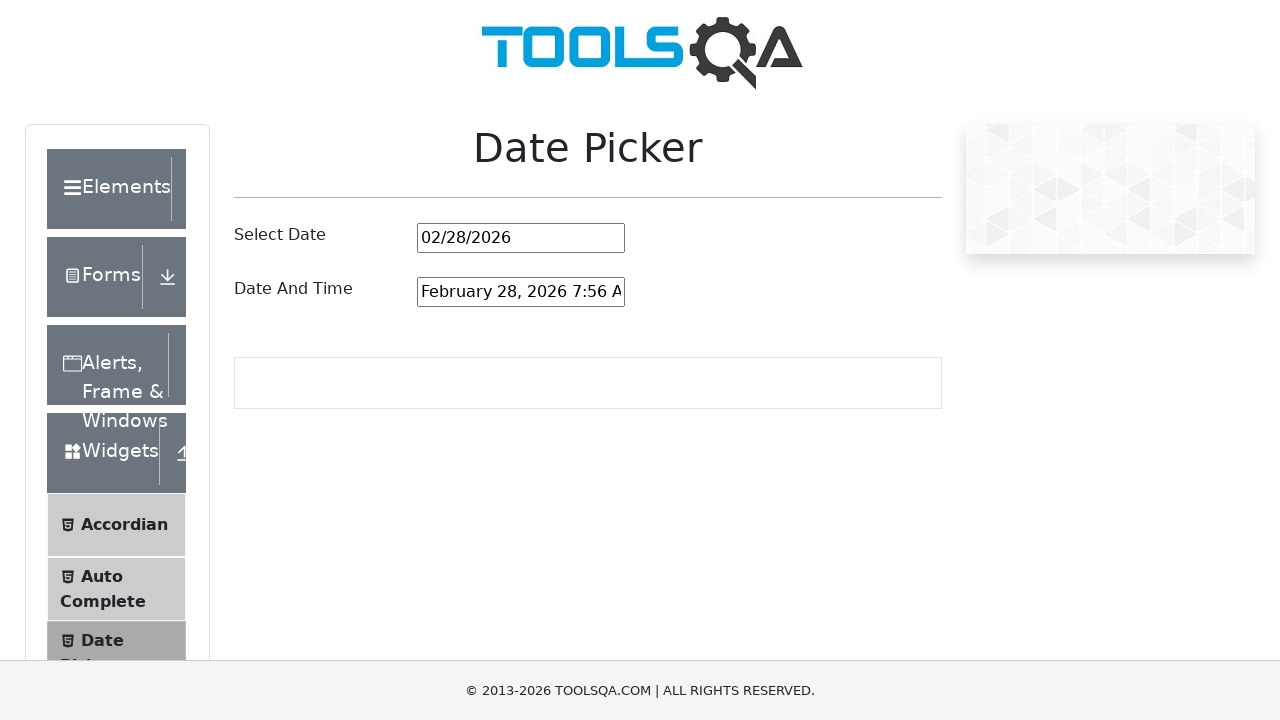

Cleared the date picker input field on #datePickerMonthYearInput
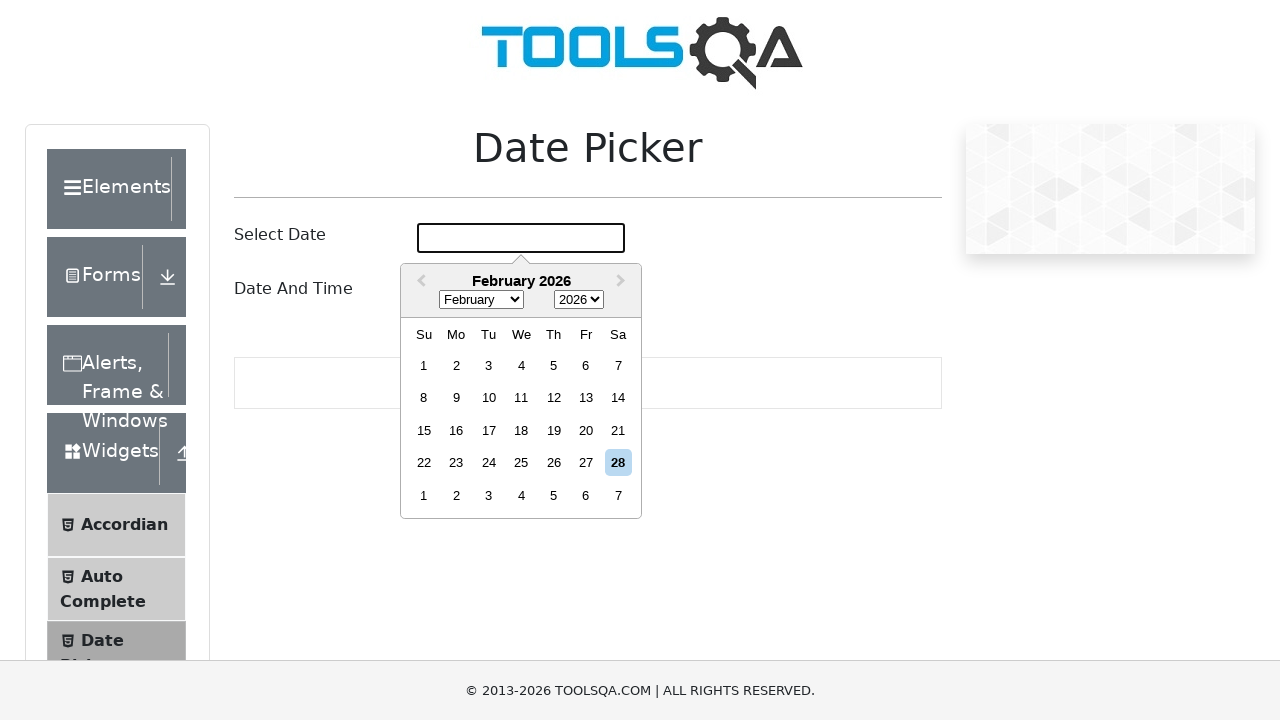

Entered new date '05/08/1993' into the date picker on #datePickerMonthYearInput
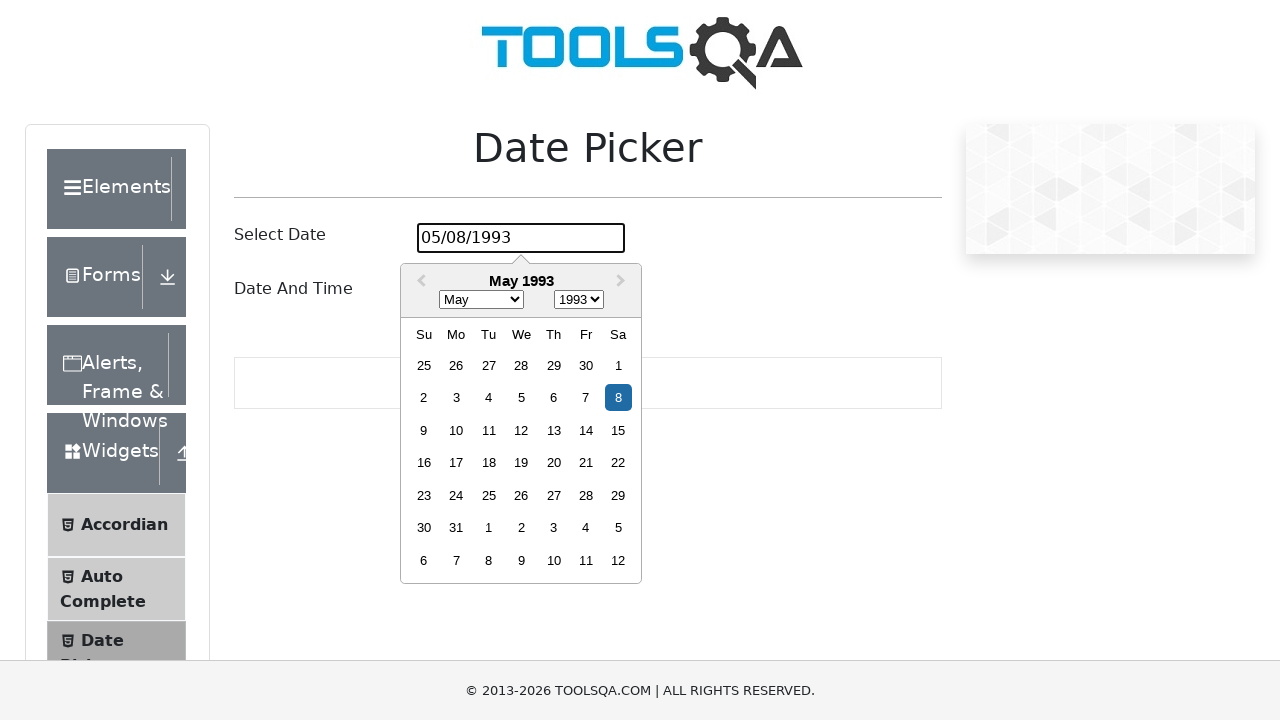

Pressed Enter to confirm the date selection on #datePickerMonthYearInput
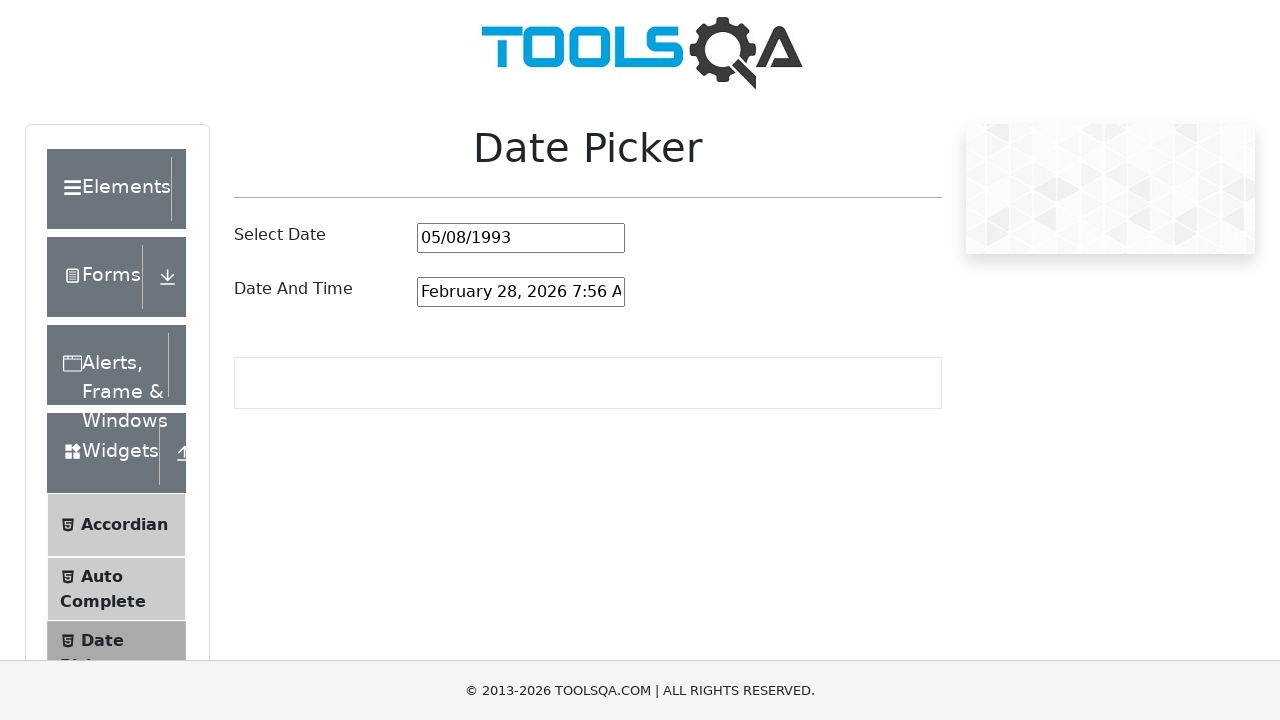

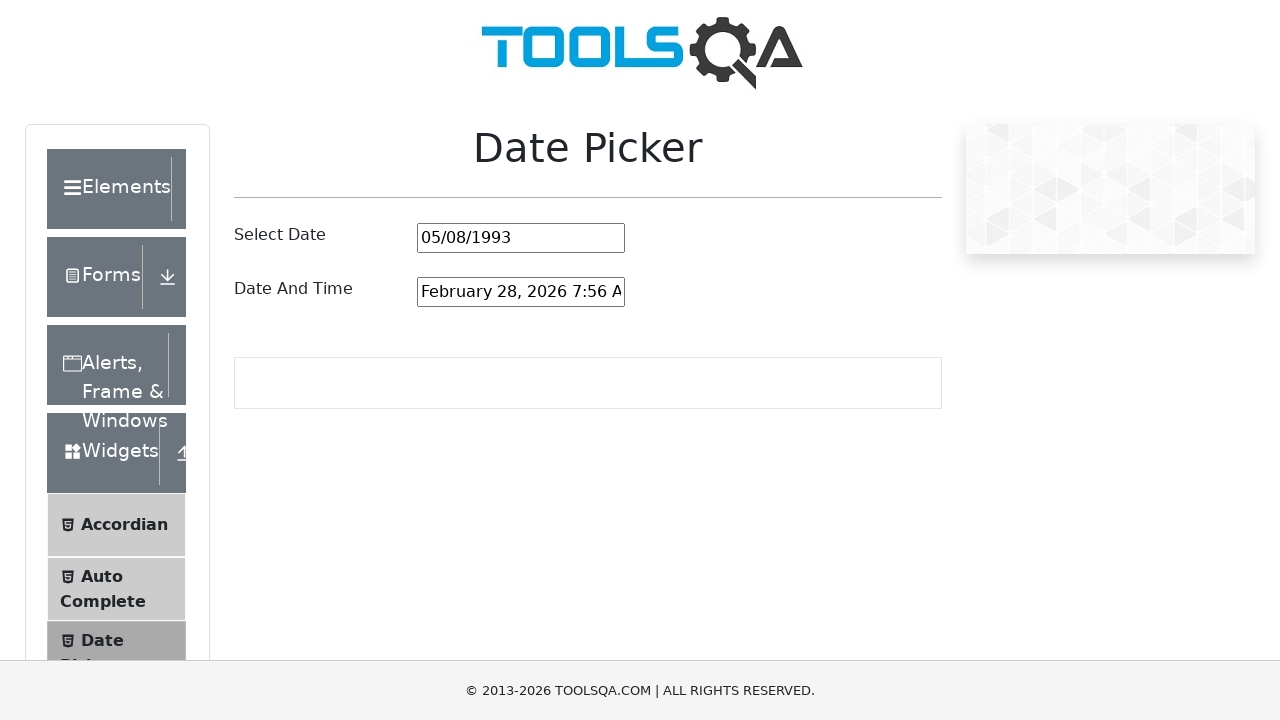